Tests unmarking todo items as complete by unchecking their checkboxes.

Starting URL: https://demo.playwright.dev/todomvc

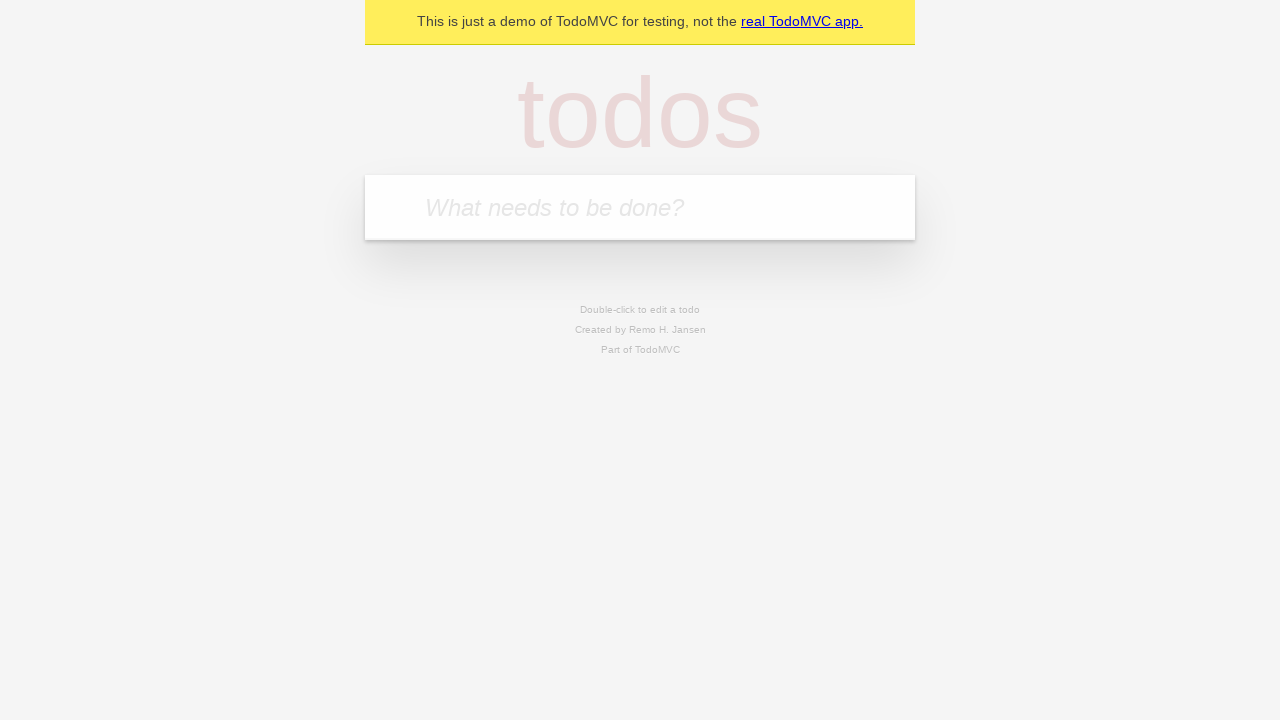

Located the todo input field
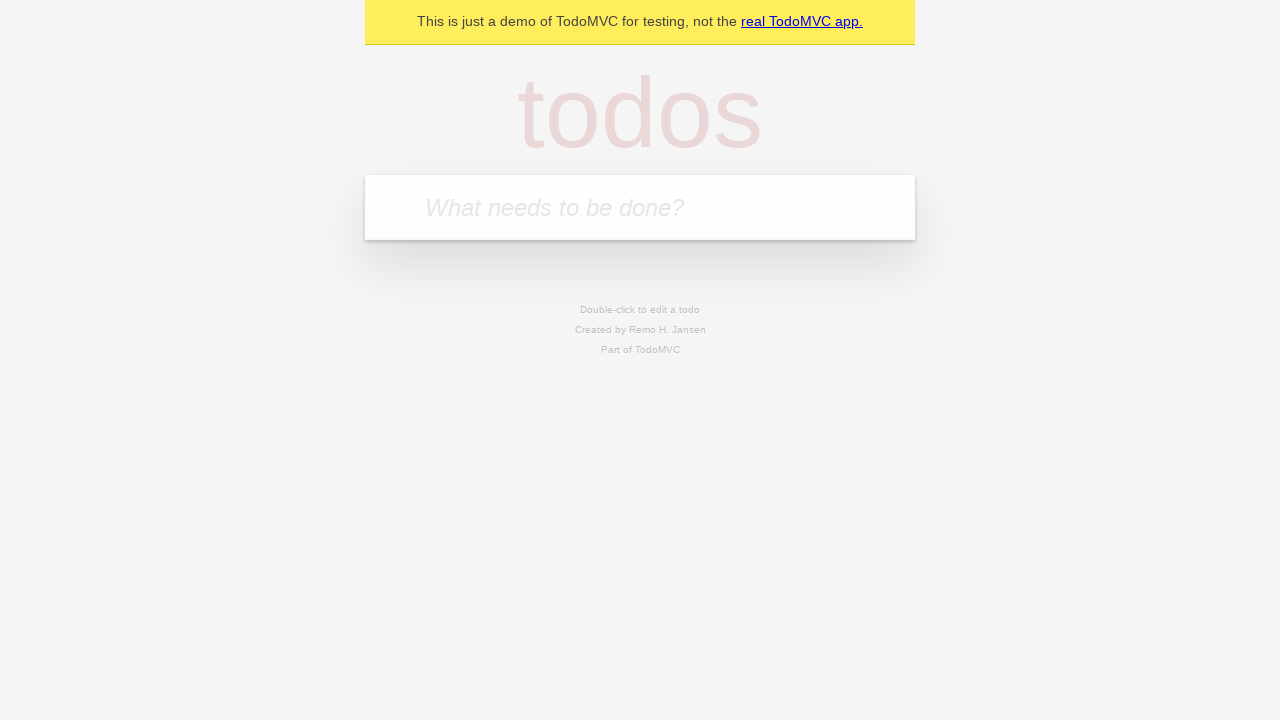

Filled todo input with 'buy some cheese' on internal:attr=[placeholder="What needs to be done?"i]
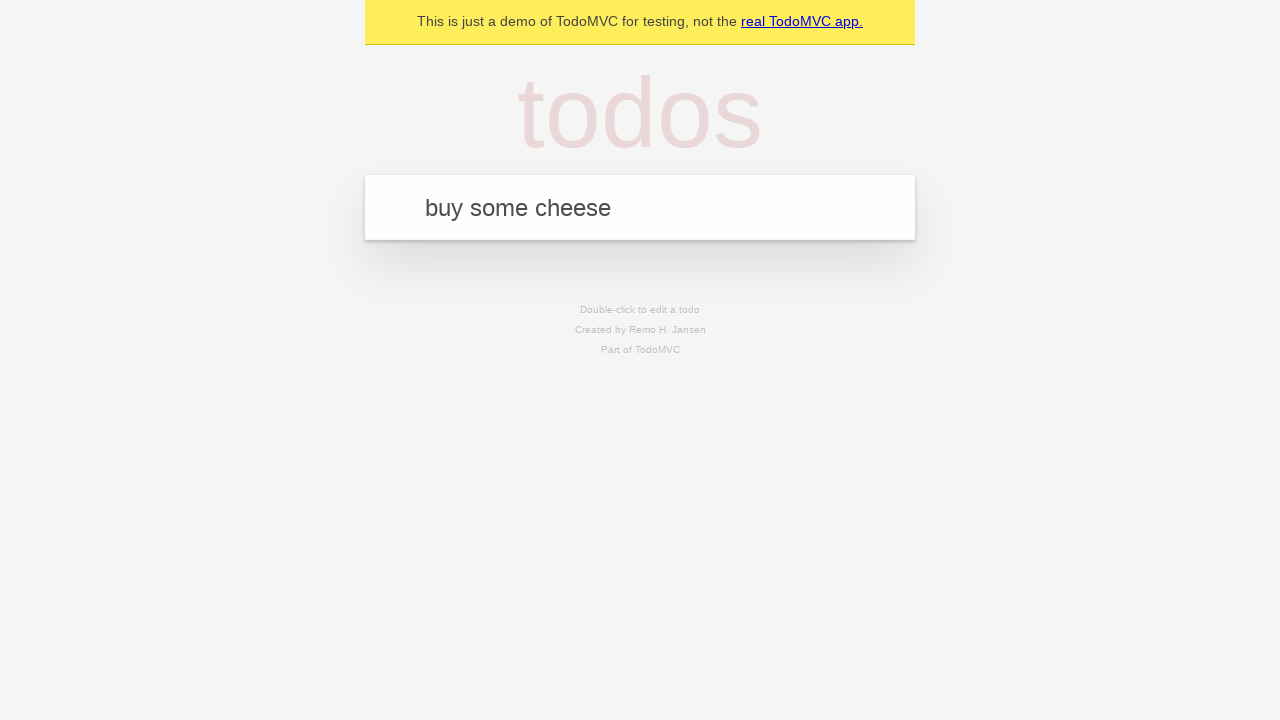

Pressed Enter to create first todo item on internal:attr=[placeholder="What needs to be done?"i]
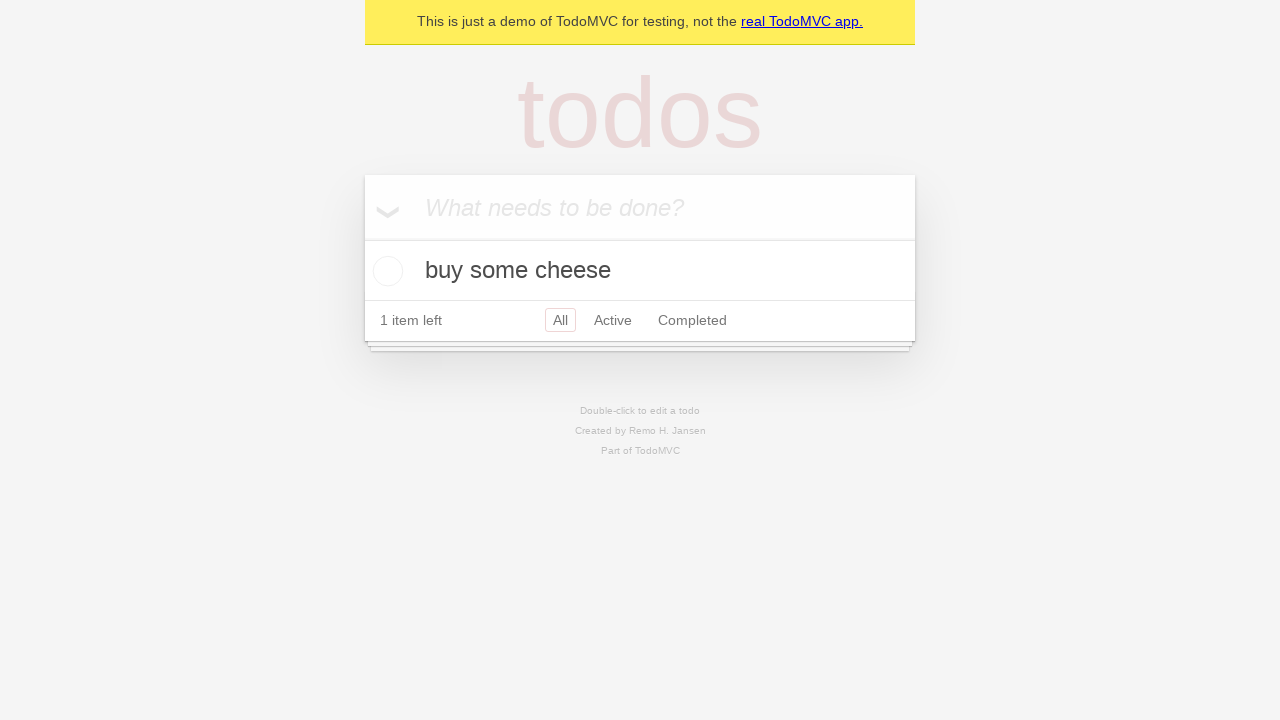

Filled todo input with 'feed the cat' on internal:attr=[placeholder="What needs to be done?"i]
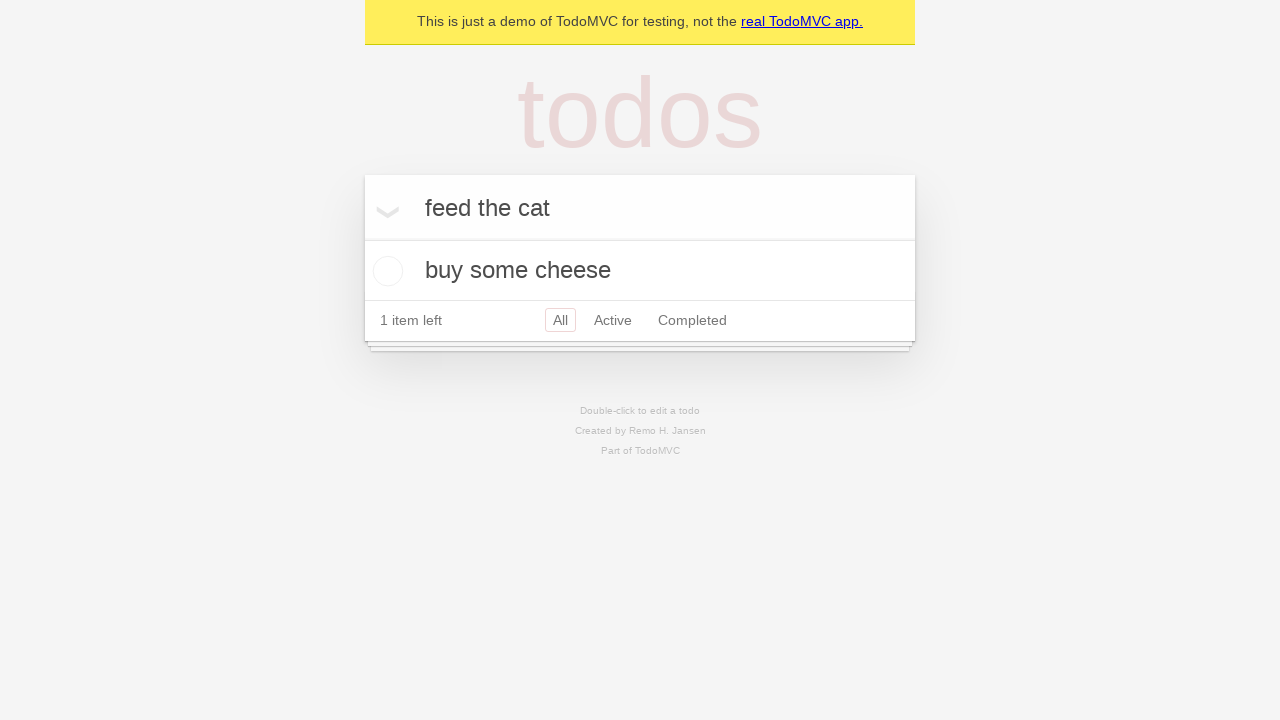

Pressed Enter to create second todo item on internal:attr=[placeholder="What needs to be done?"i]
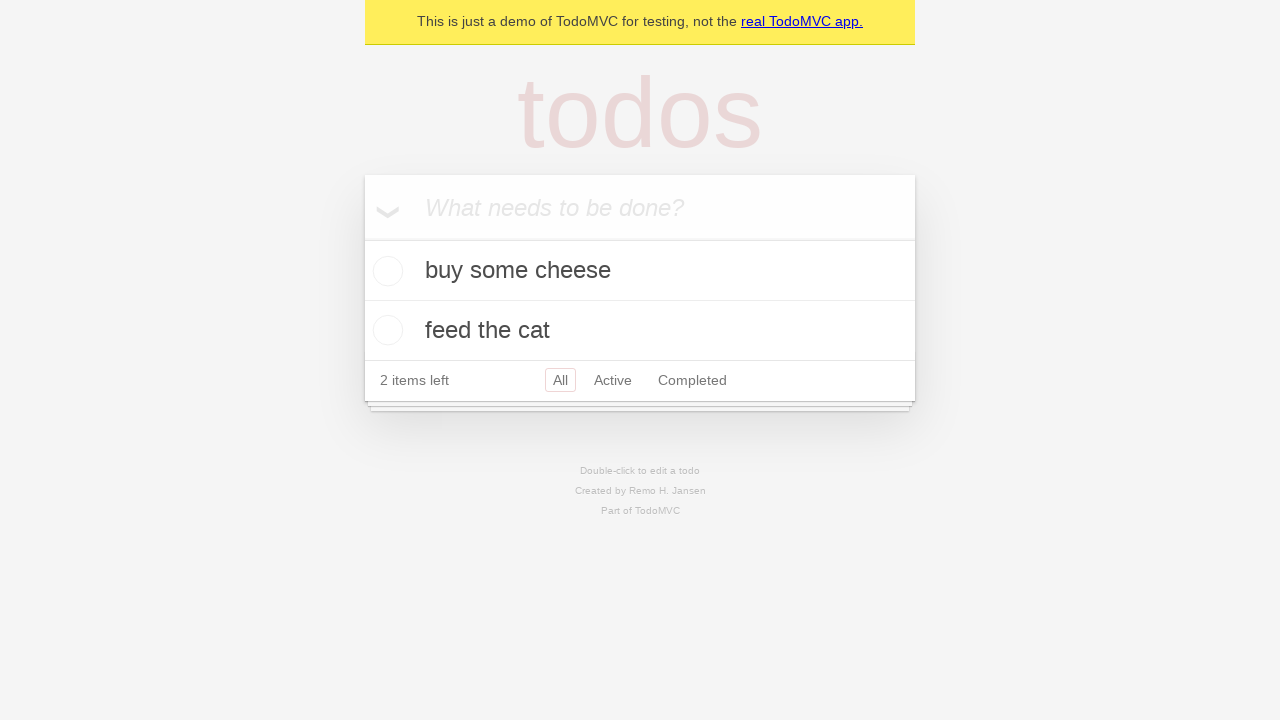

Located first todo item
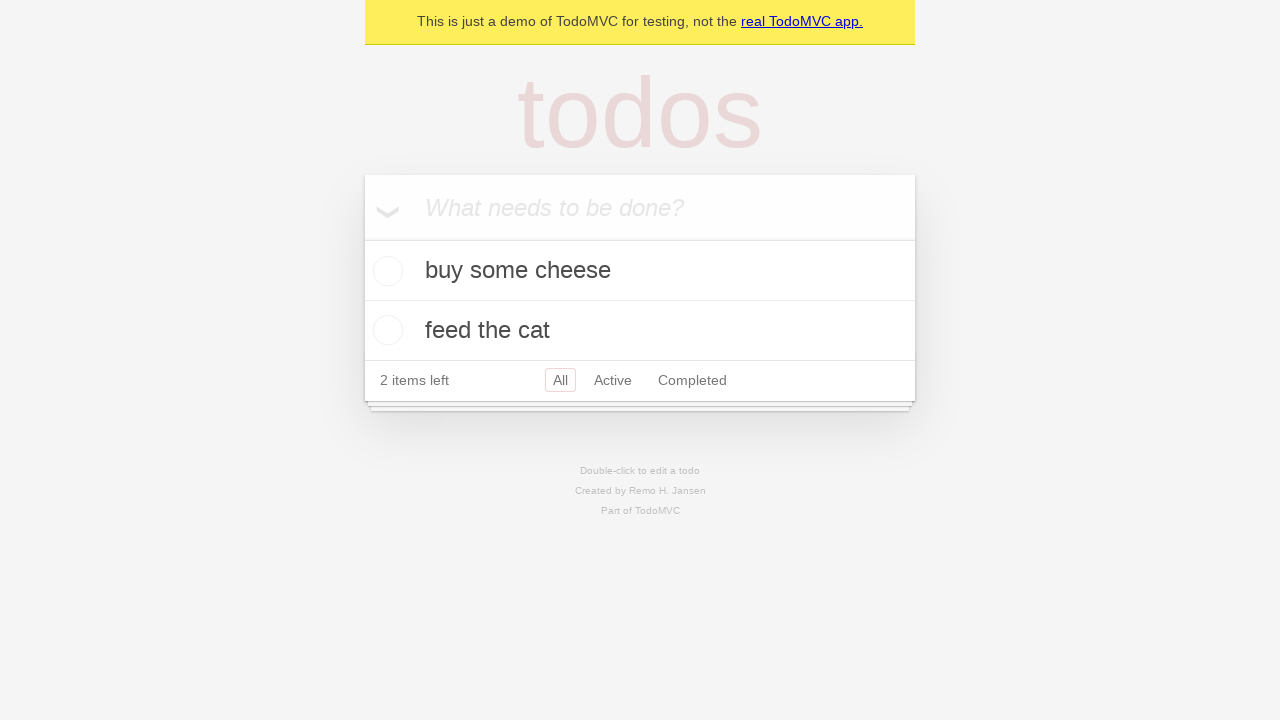

Located checkbox for first todo item
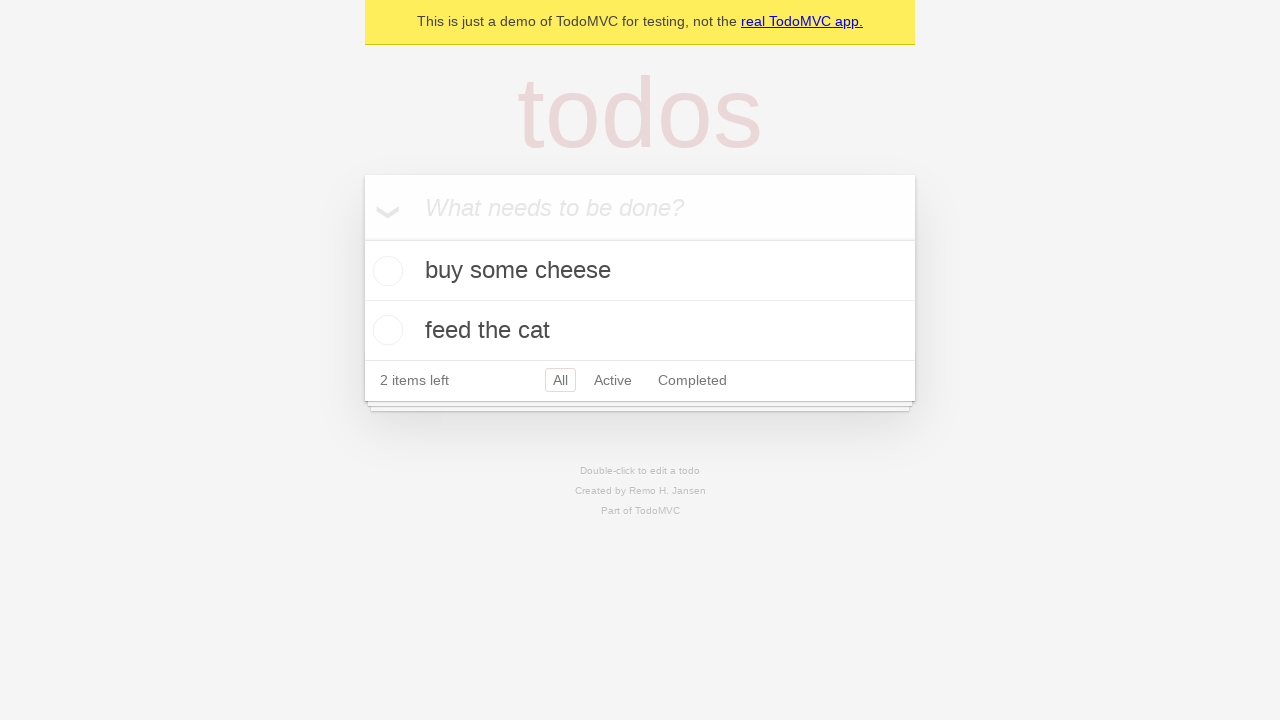

Checked the first todo item as complete at (385, 271) on internal:testid=[data-testid="todo-item"s] >> nth=0 >> internal:role=checkbox
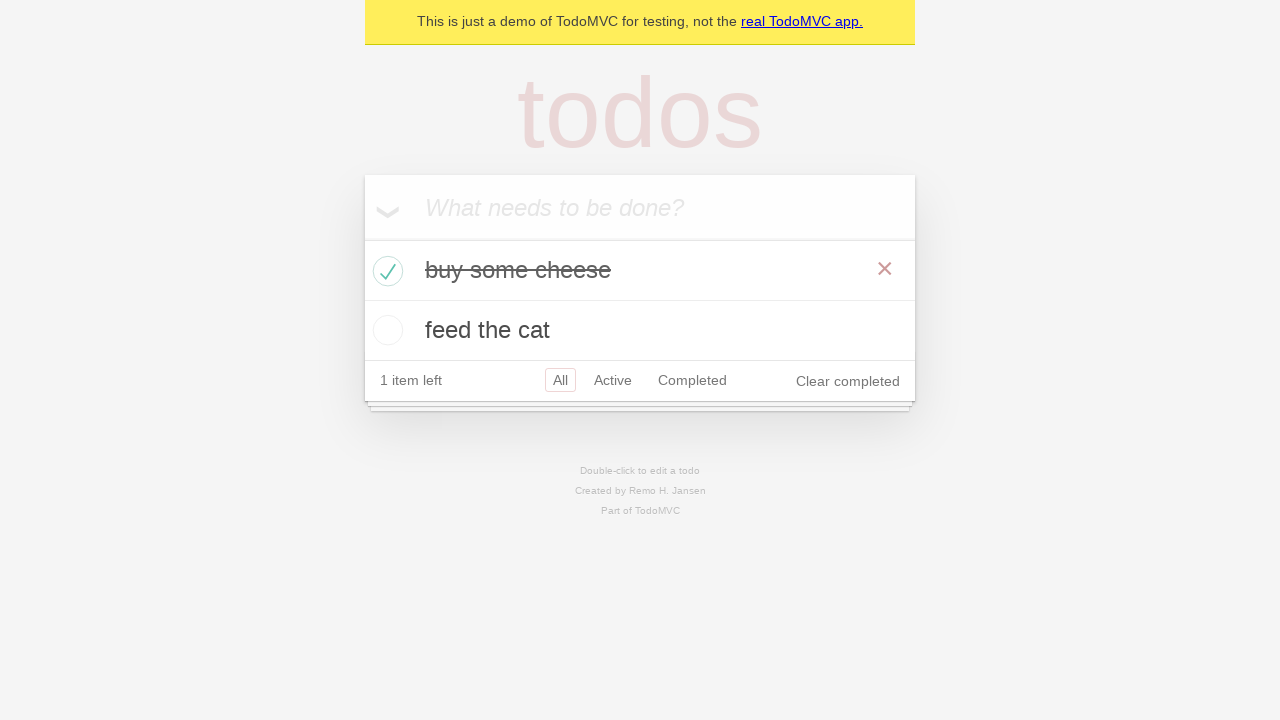

Unchecked the first todo item to mark as incomplete at (385, 271) on internal:testid=[data-testid="todo-item"s] >> nth=0 >> internal:role=checkbox
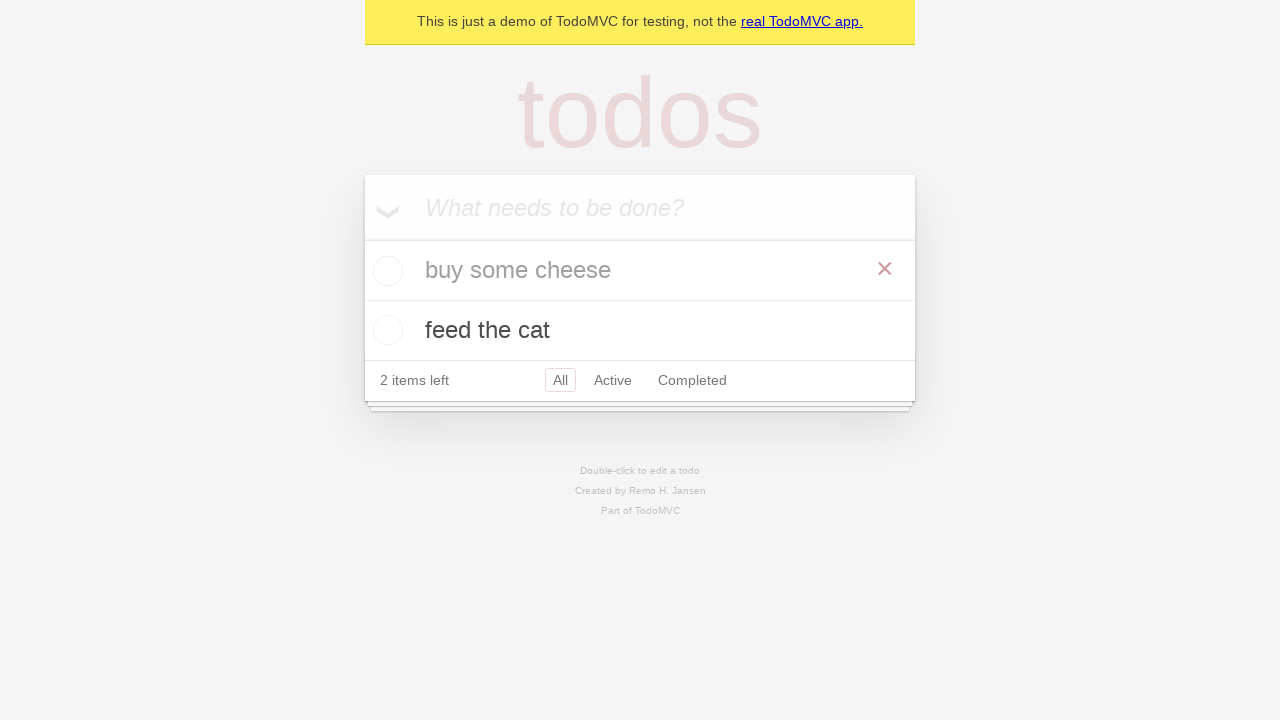

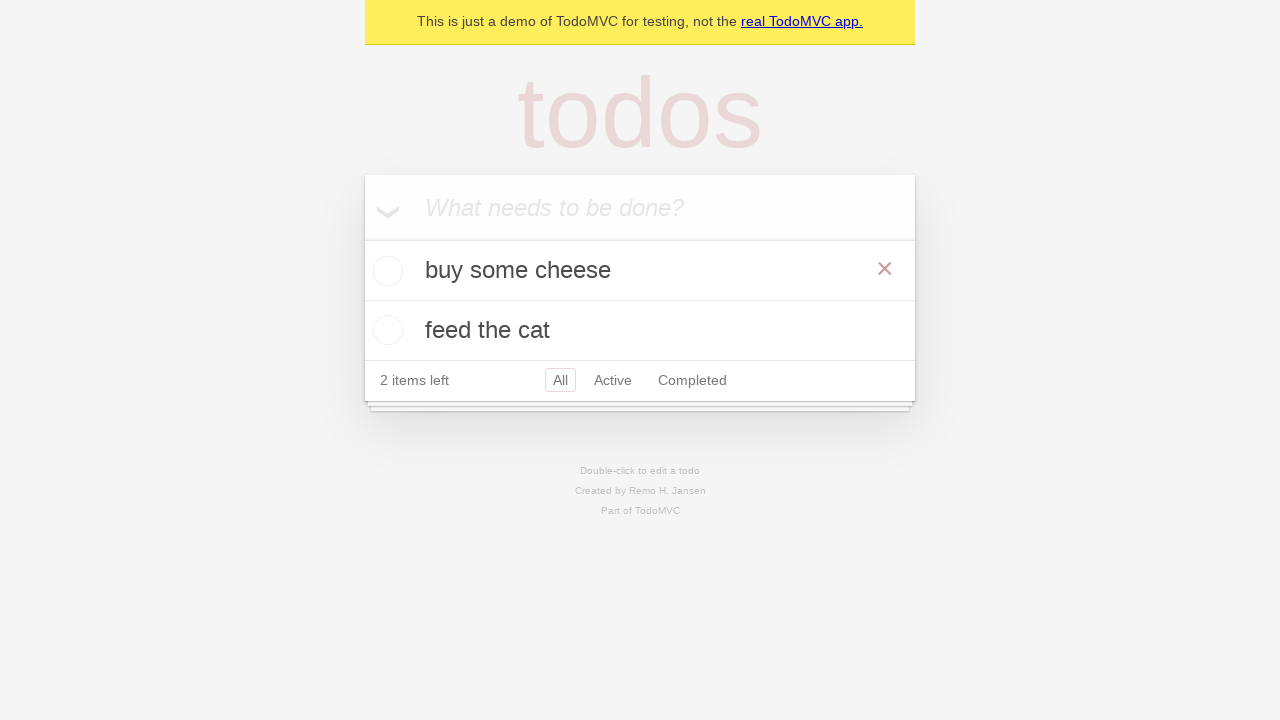